Tests Rathergood website by searching for "Agamemnon" and clicking on the result

Starting URL: https://rathergood.com/

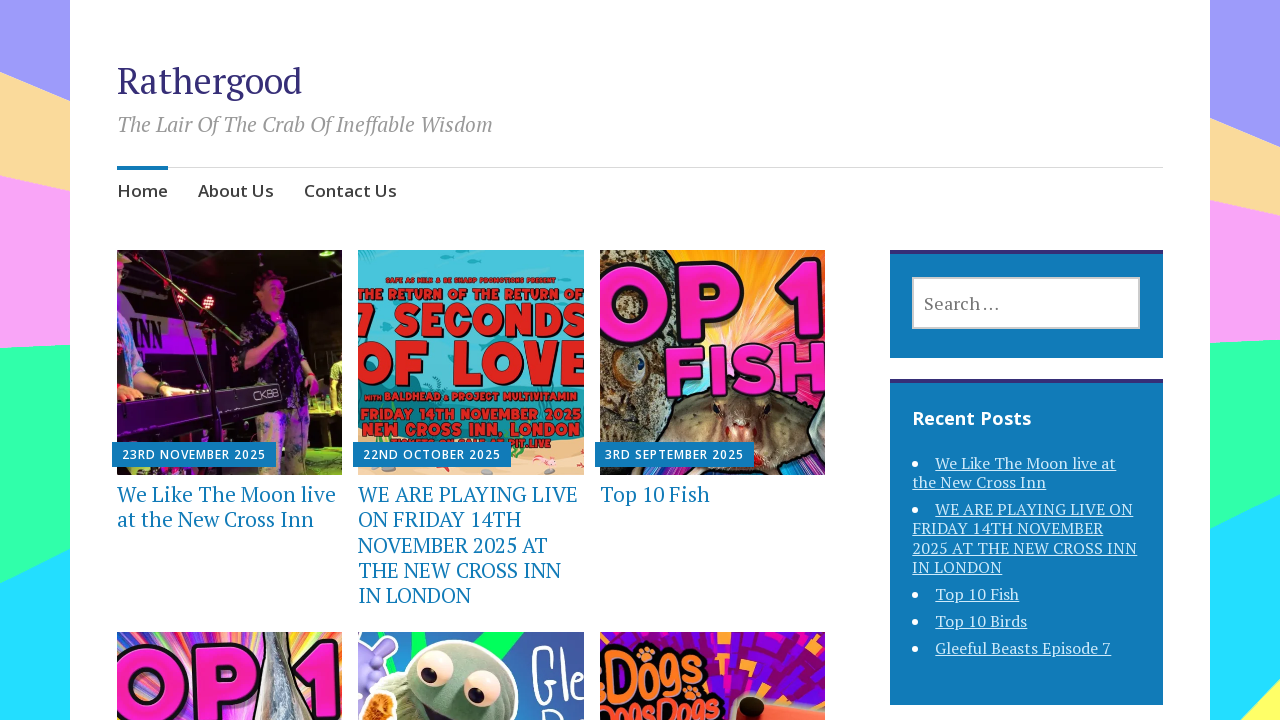

Verified initial page title matches expected Rathergood homepage title
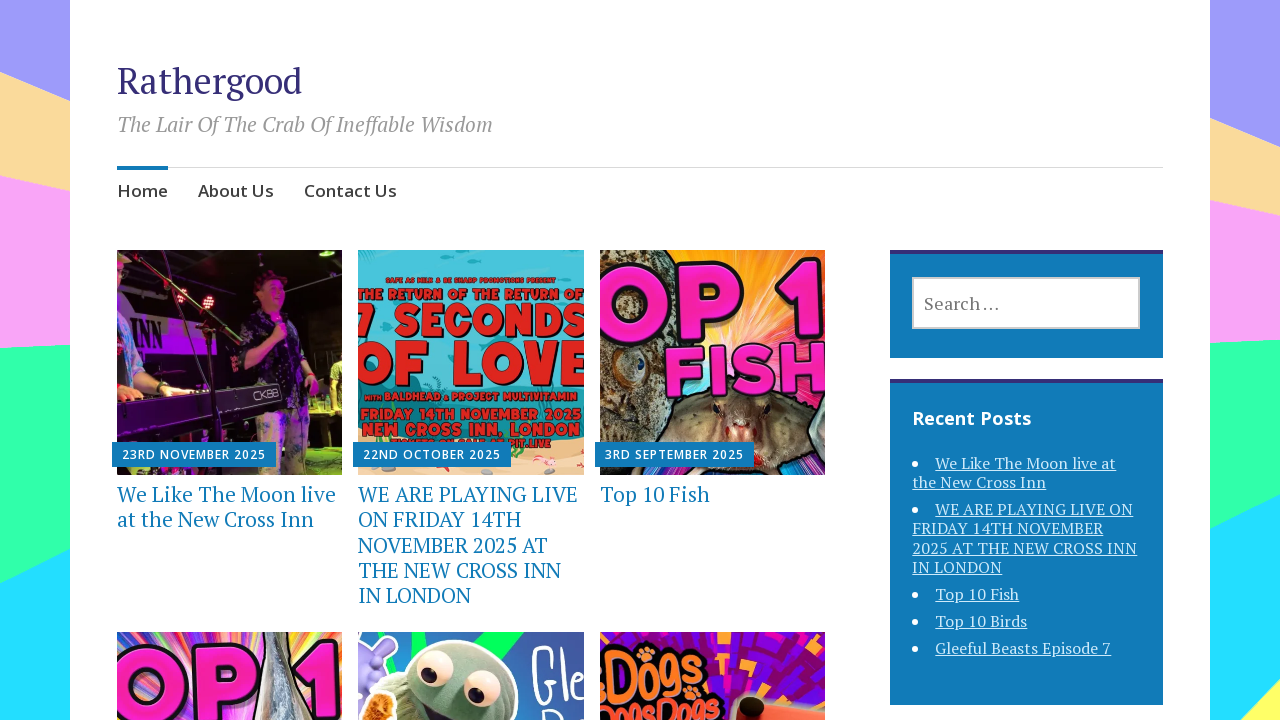

Filled search field with 'Agamemnon' on input.search-field
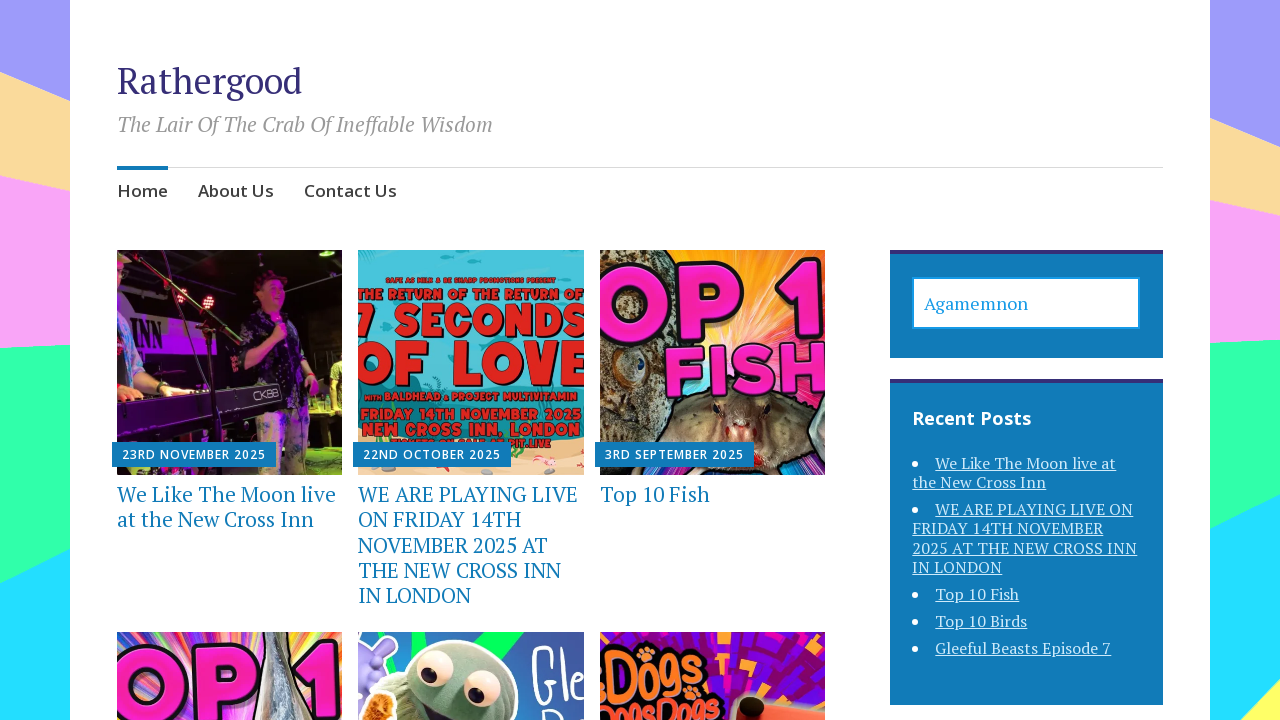

Pressed Enter to execute search for Agamemnon
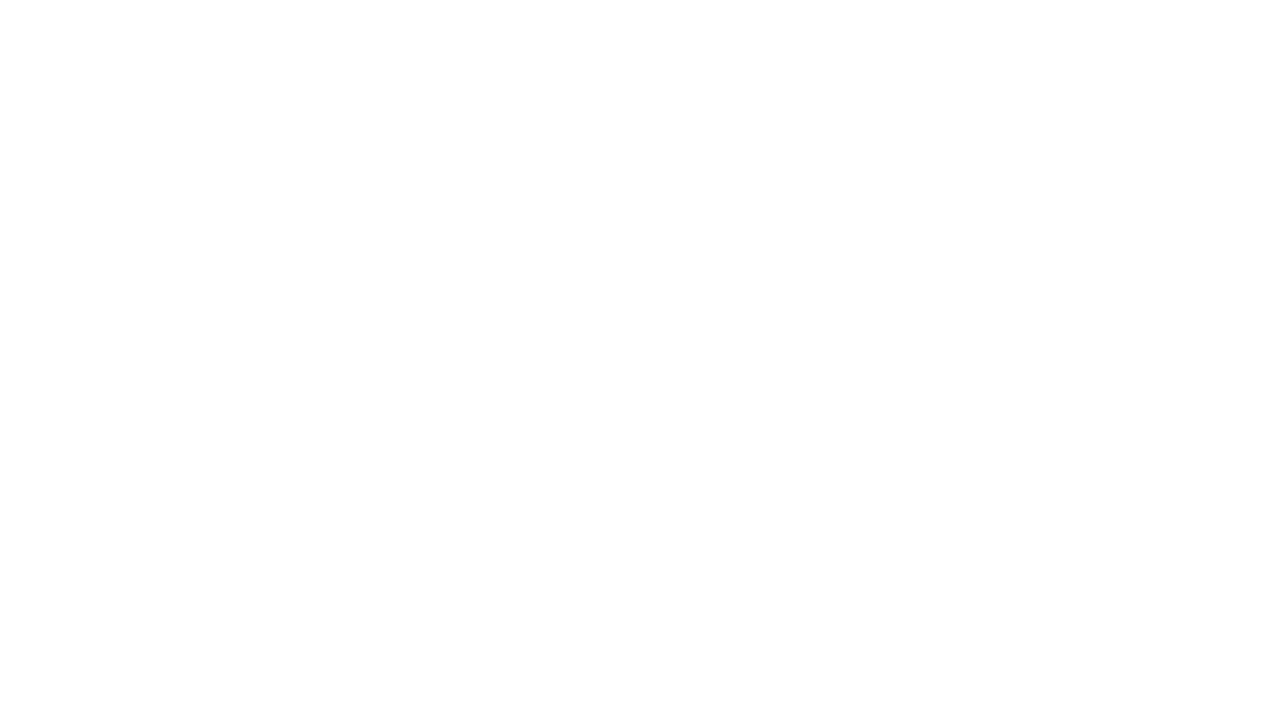

Clicked on the Agamemnon search result link at (230, 414) on xpath=//a[@href='https://rathergood.com/2015/09/09/agamemnon/']
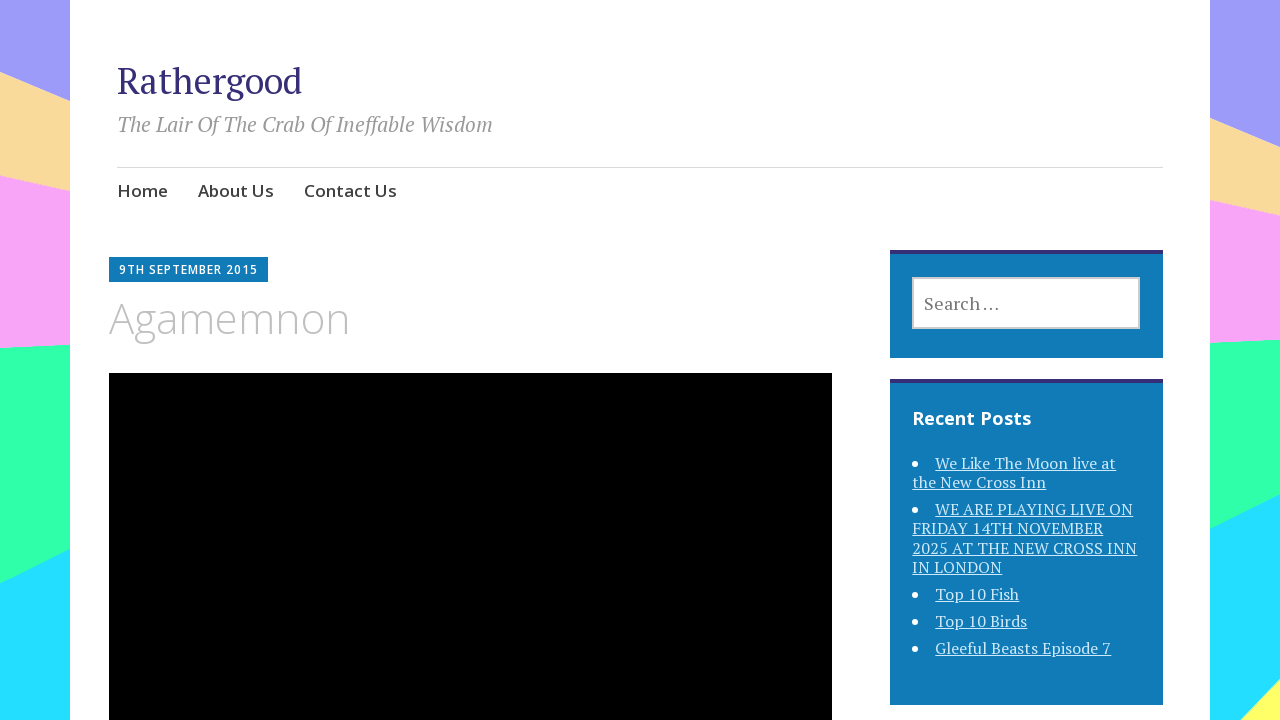

Verified final page title matches expected Agamemnon article title
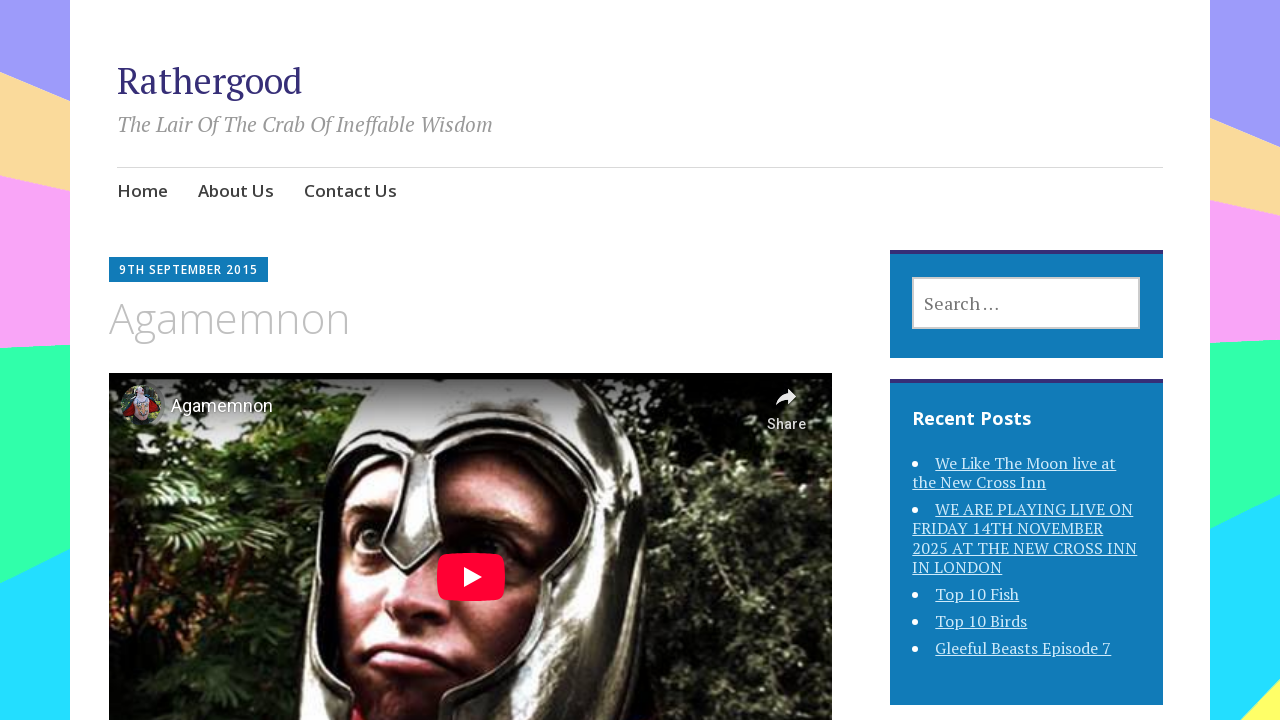

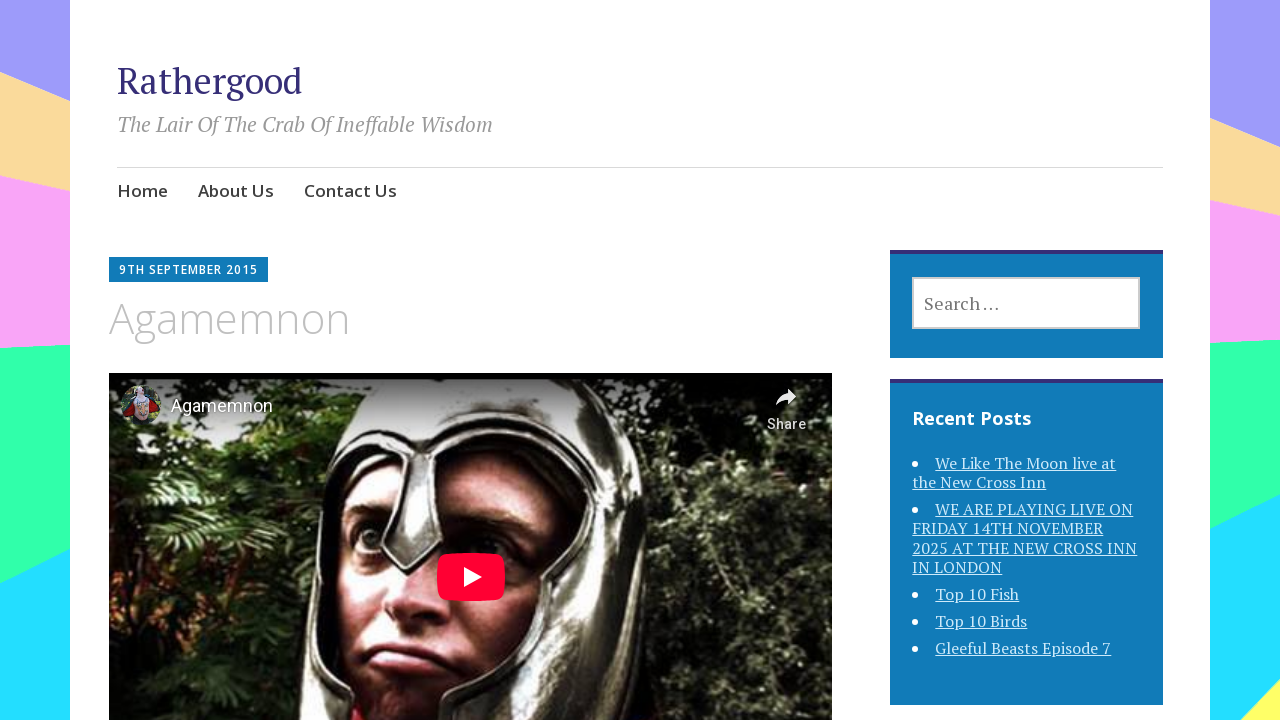